Tests the Expedia car rental section by clicking on the Cars tab and selecting a time option from a dropdown menu

Starting URL: https://www.expedia.com/?=one-key-onboarding-dialog

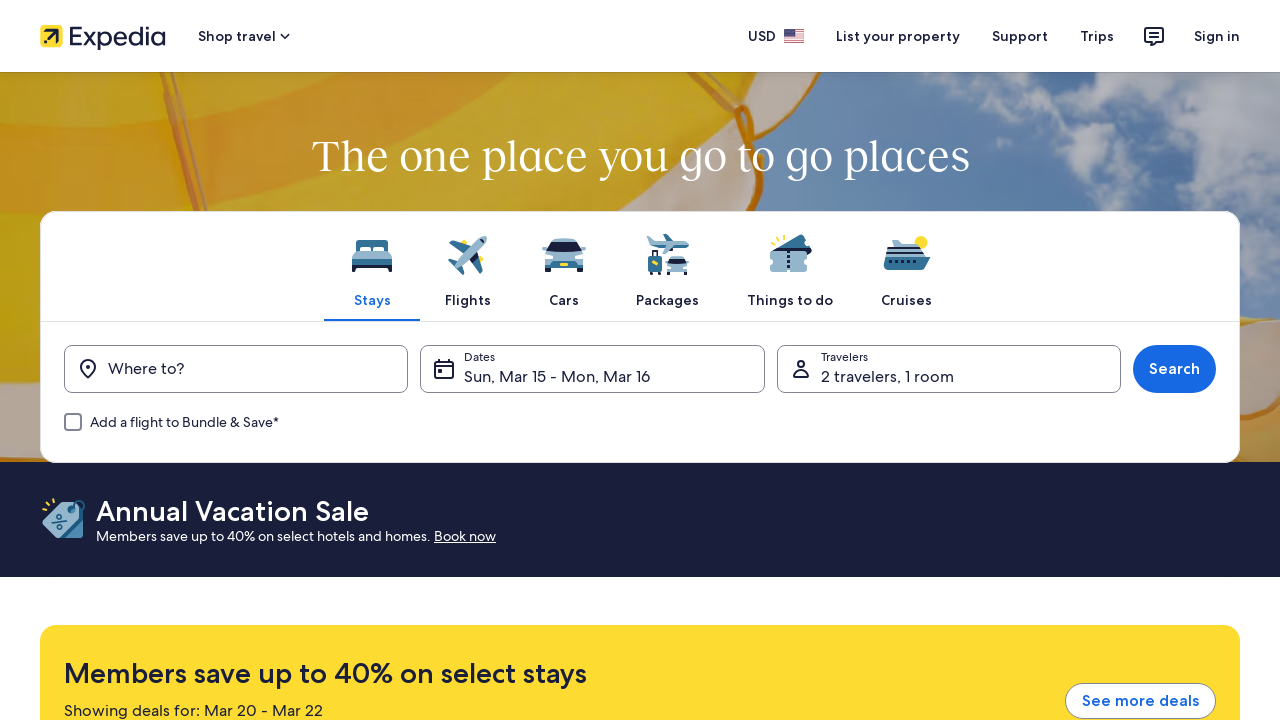

Clicked on the Cars tab in Expedia navigation at (564, 300) on xpath=//span[text()='Cars']
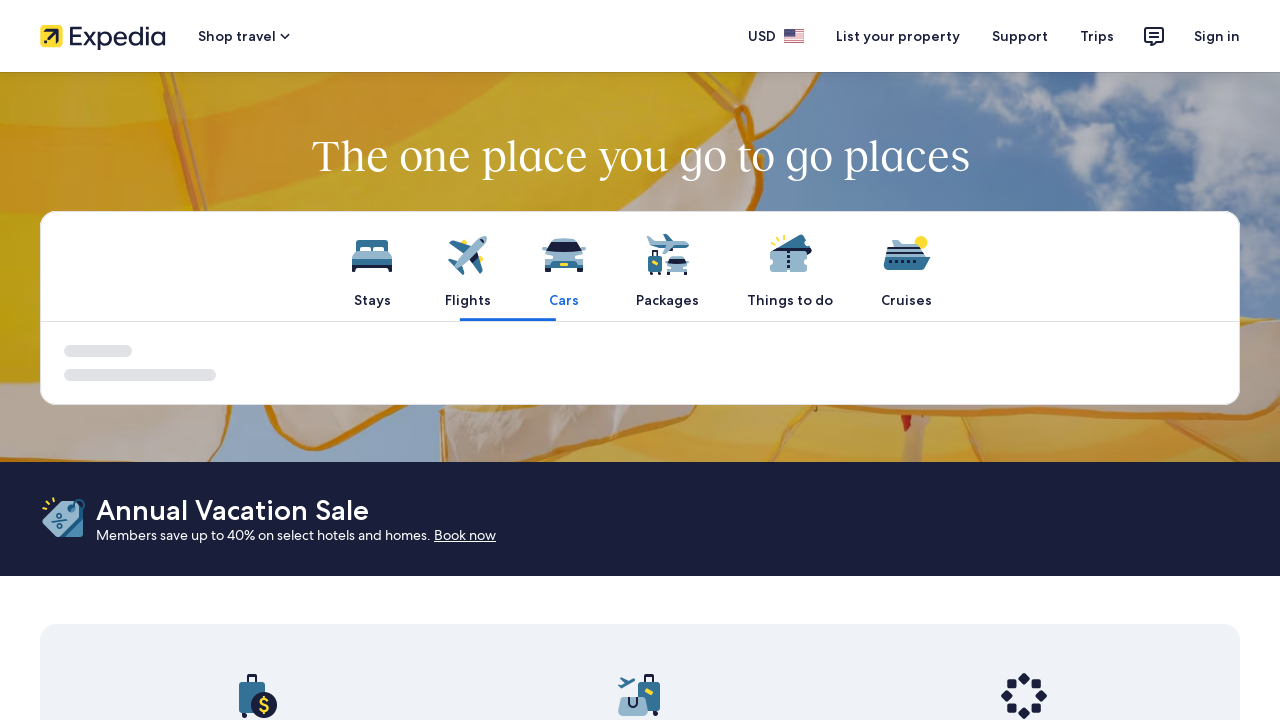

Waited for Cars section to load
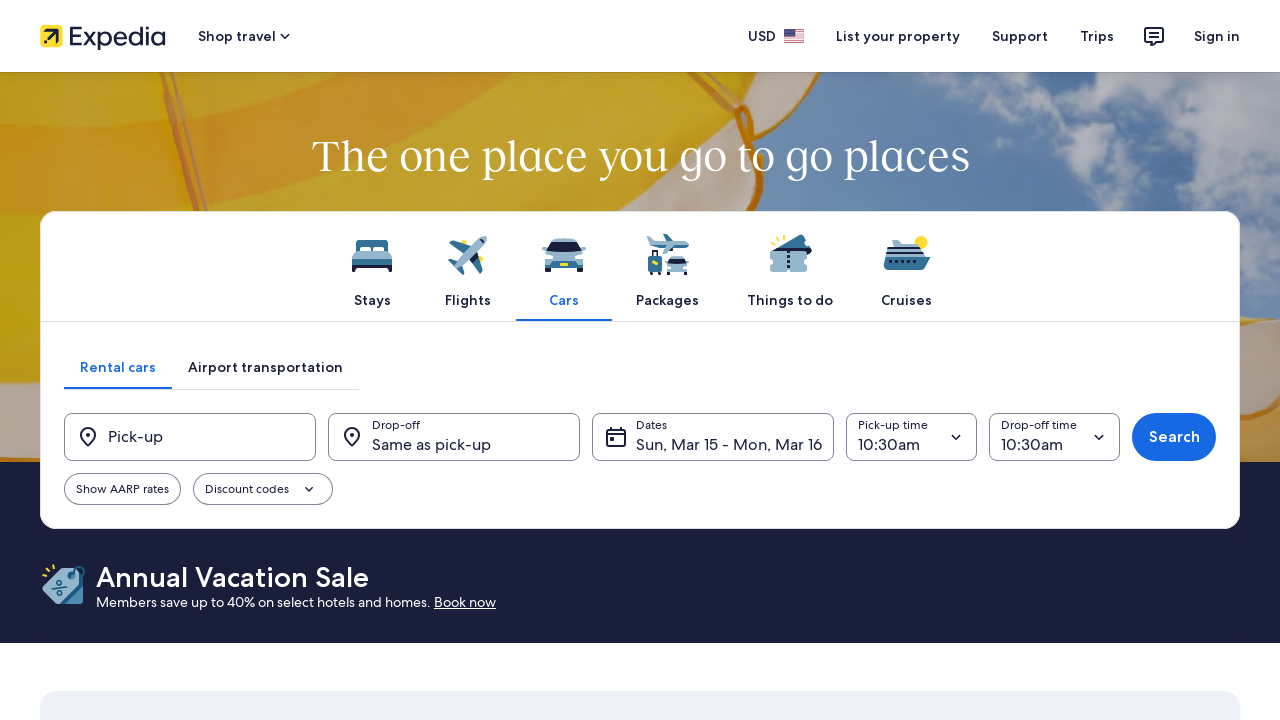

Selected time option (index 7) from dropdown menu in car rental section on select.uitk-field-select
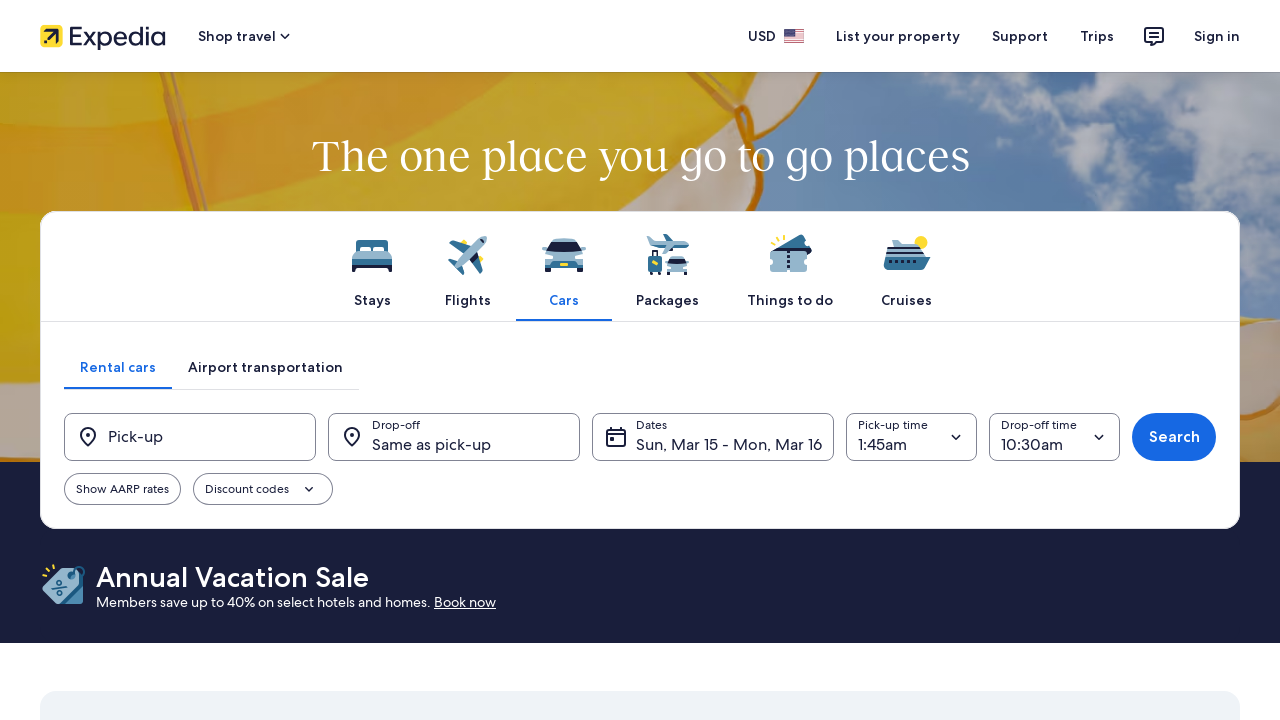

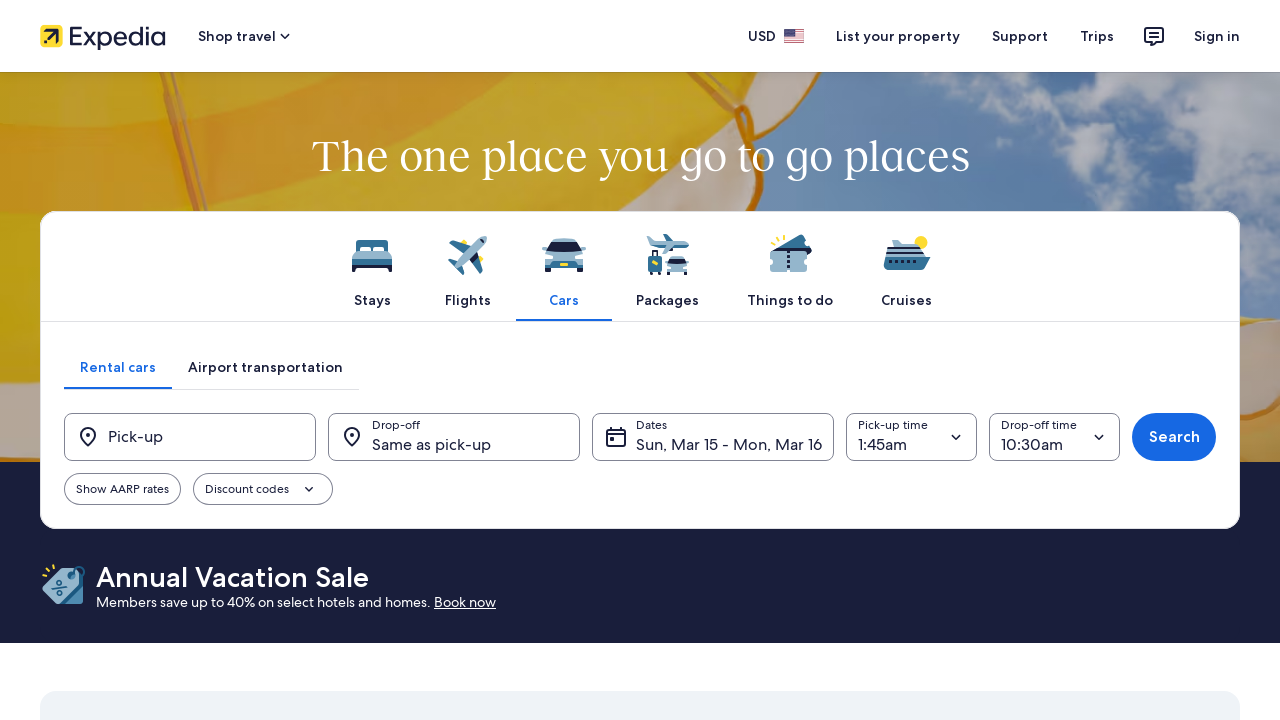